Tests a sample webpage form by filling text fields (username, password, comments) and selecting options from dropdown menus

Starting URL: https://www.softwaretestingmaterial.com/sample-webpage-to-automate/

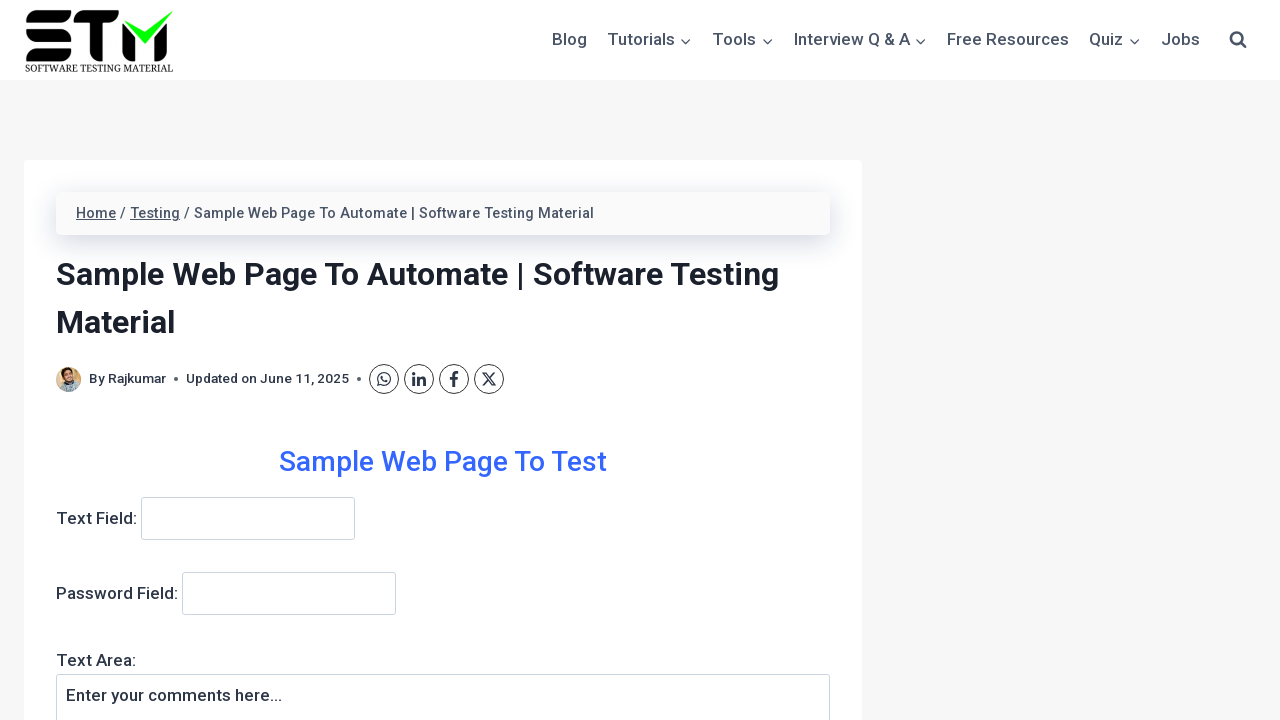

Username field became visible
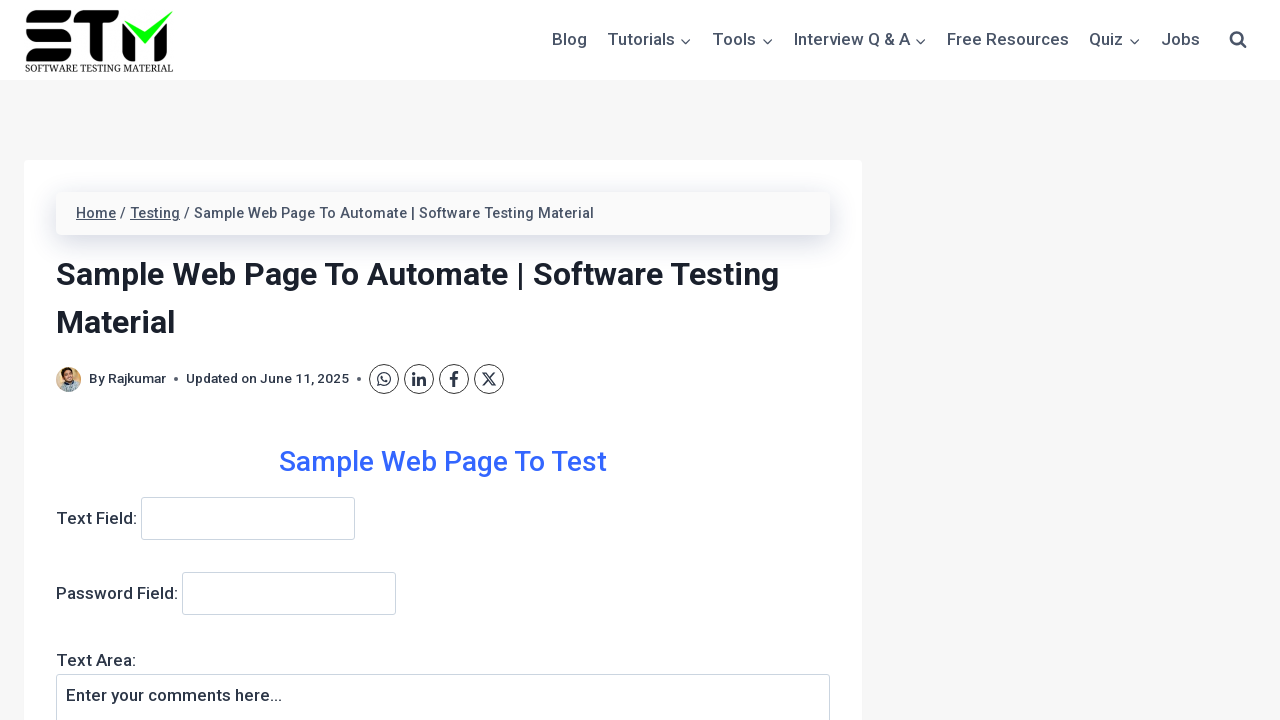

Filled username field with 'Arindam' on input[name='username']
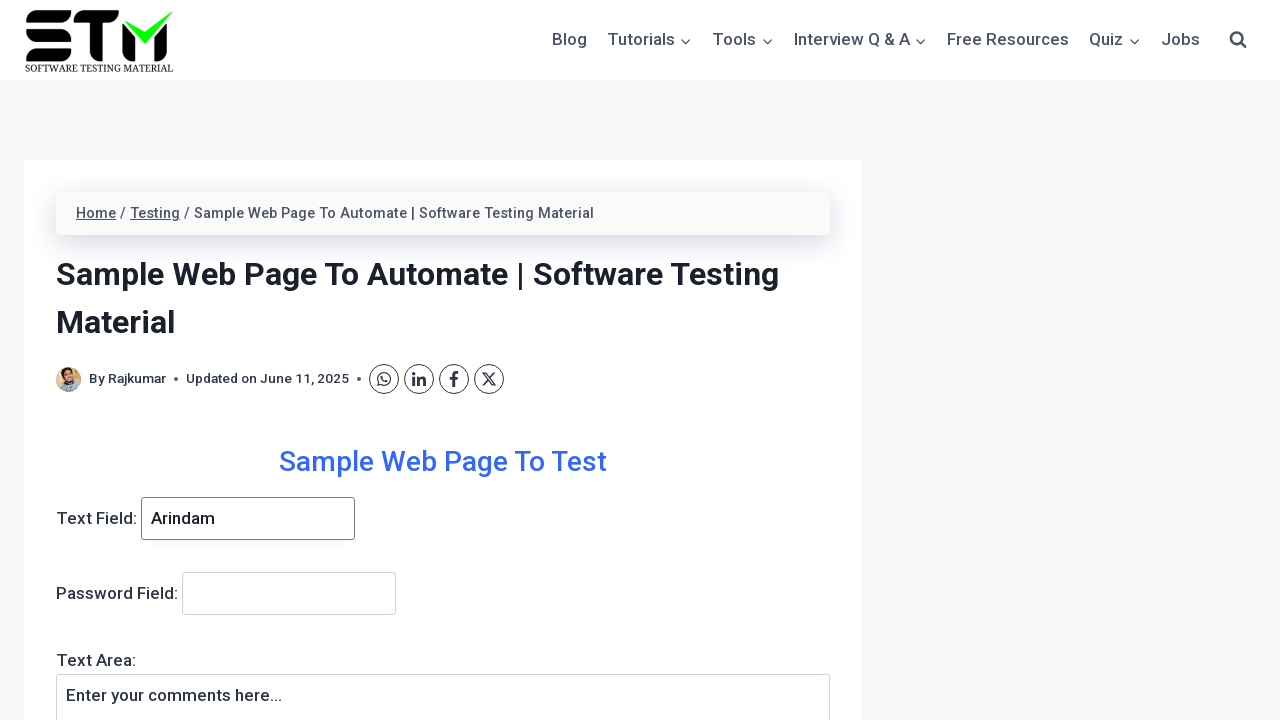

Filled password field with 'Arindam' on input[name='password']
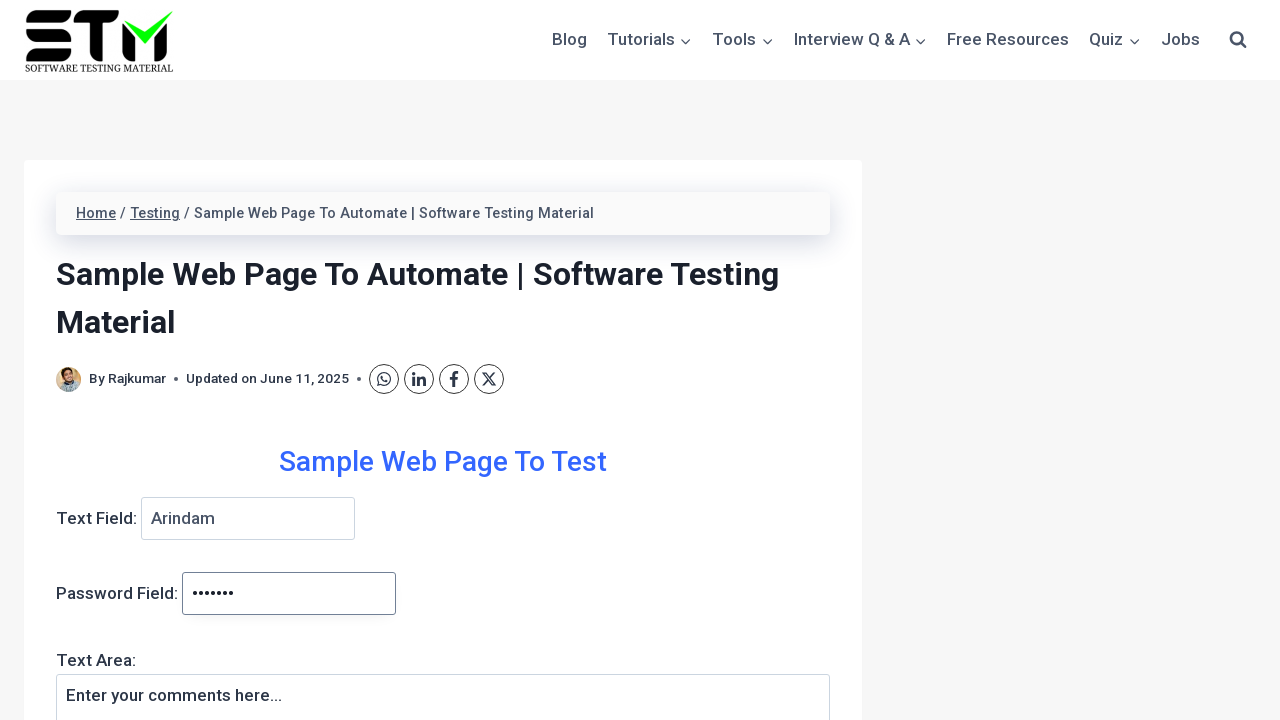

Filled comments field with 'Arindam' on textarea[name='comments']
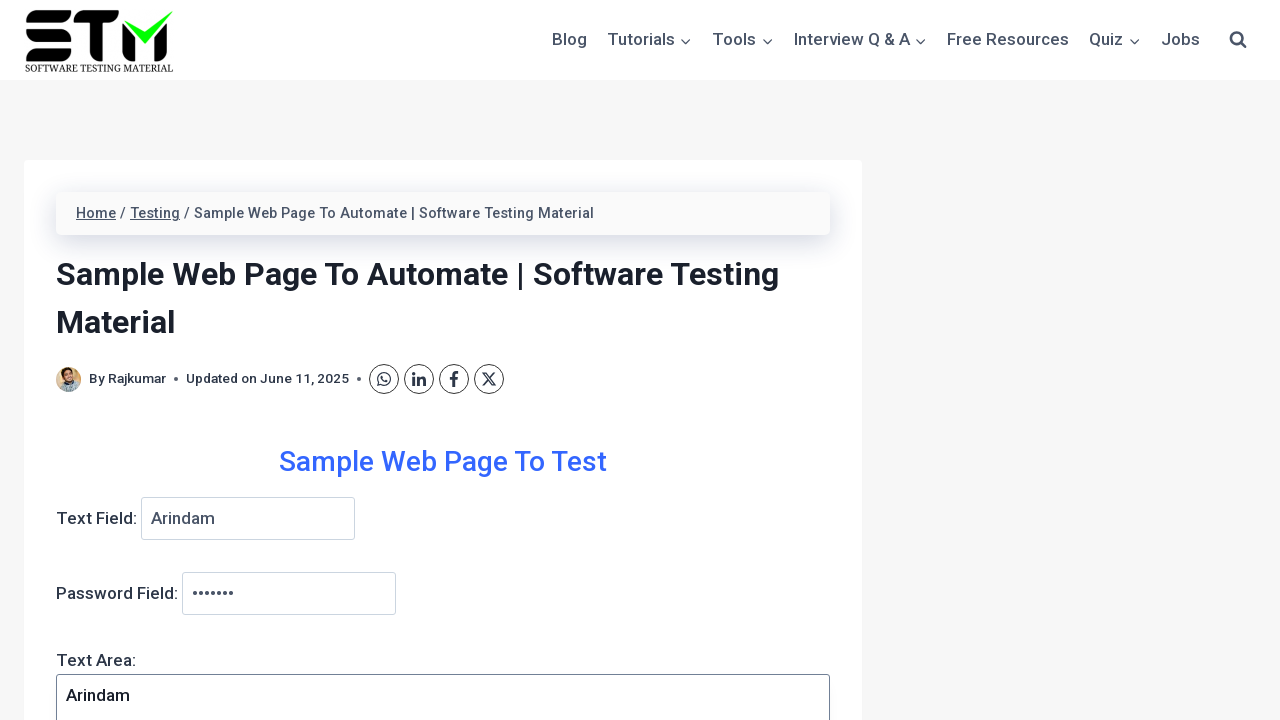

Selected 'Agile Methodology' from multiple select dropdown on select[name='multipleselect[]']
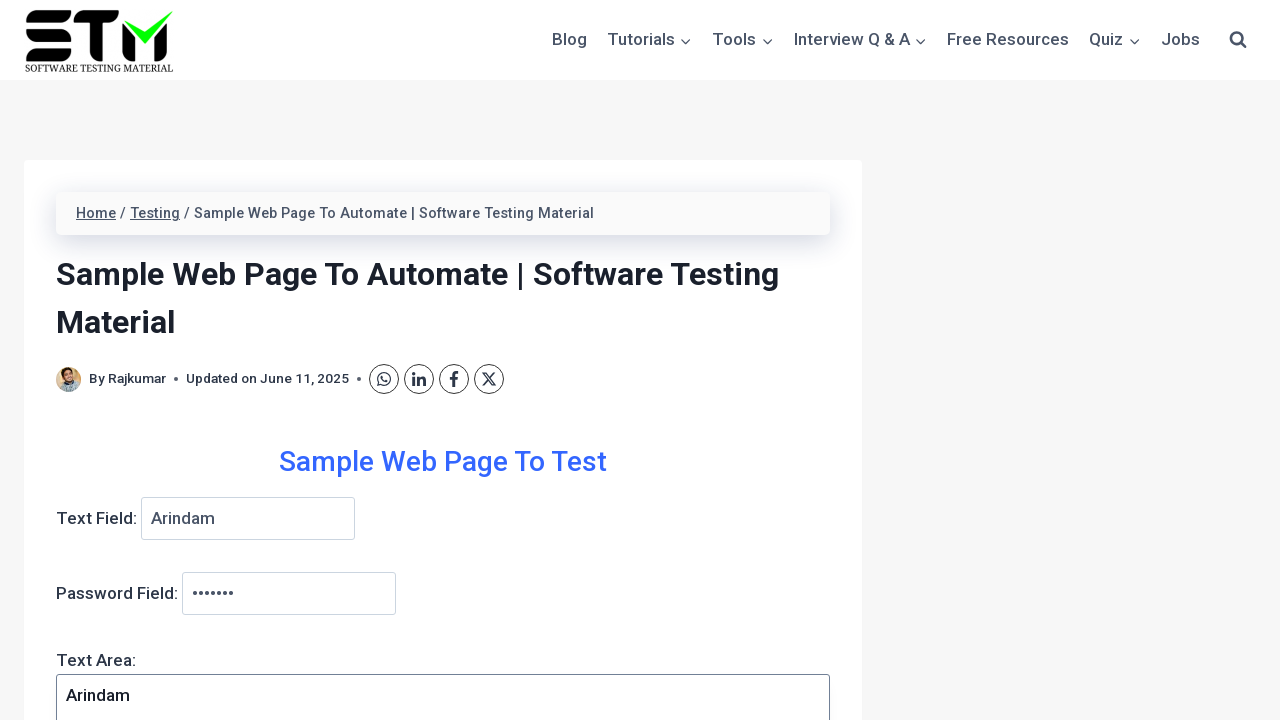

Selected 'Automation Testing' from single select dropdown on select[name='dropdown']
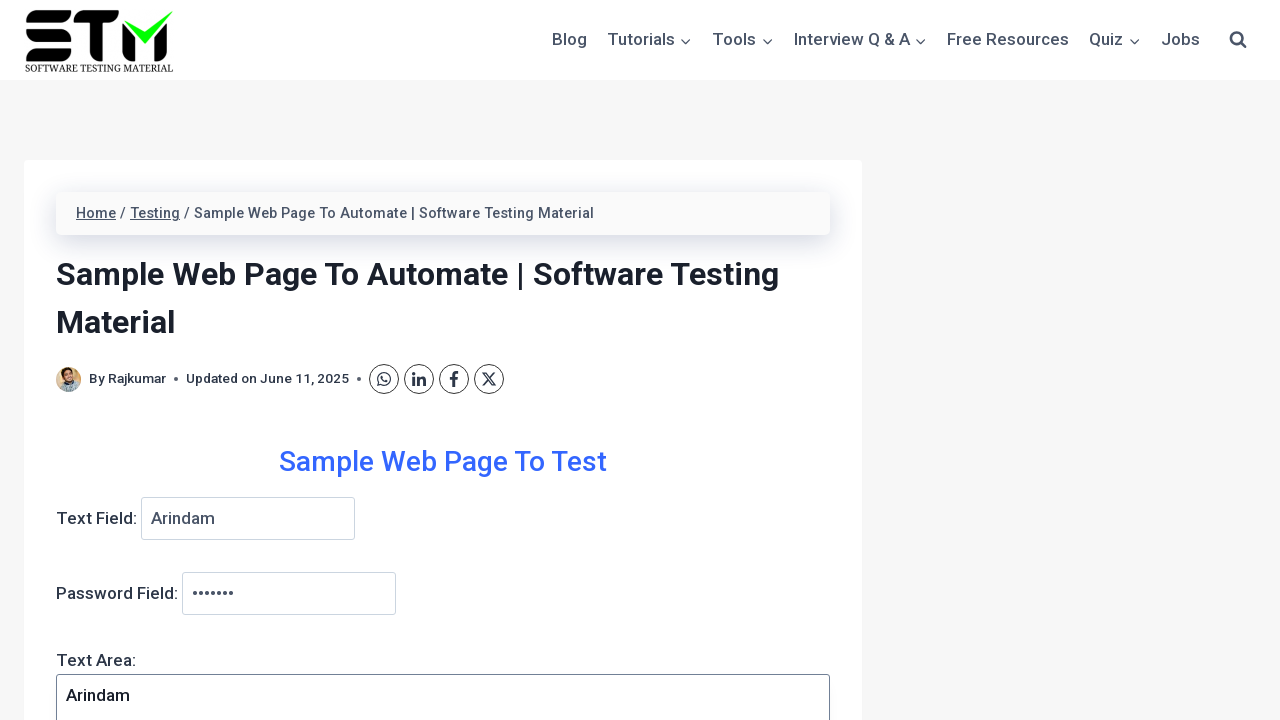

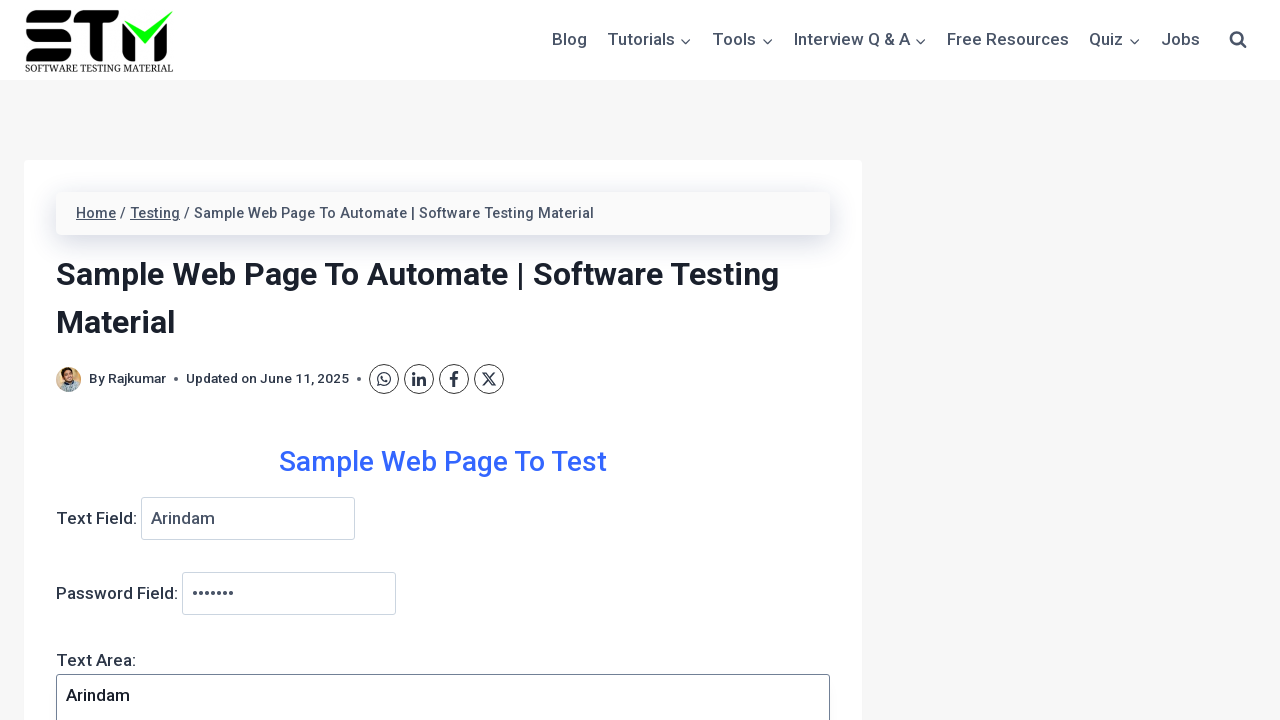